Tests the web table filter functionality by entering "Rice" in the search field and verifying that all displayed results contain the search term.

Starting URL: https://rahulshettyacademy.com/seleniumPractise/#/offers

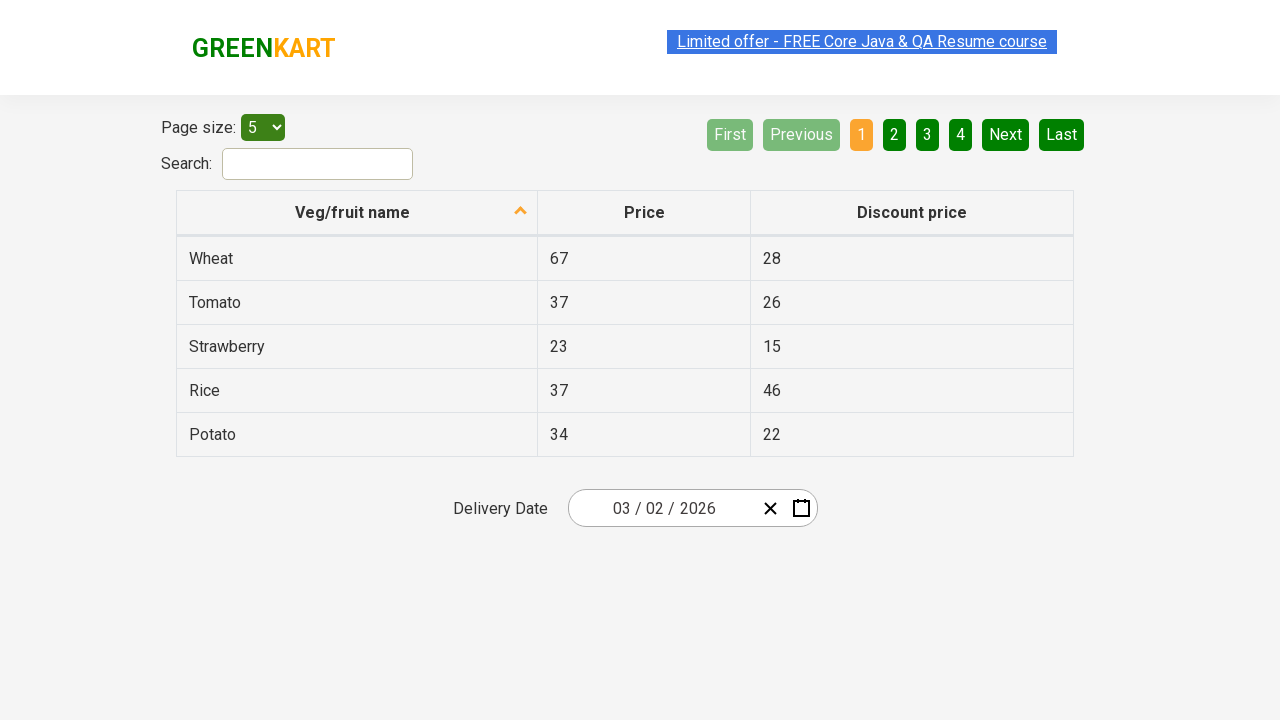

Filled search field with 'Rice' on #search-field
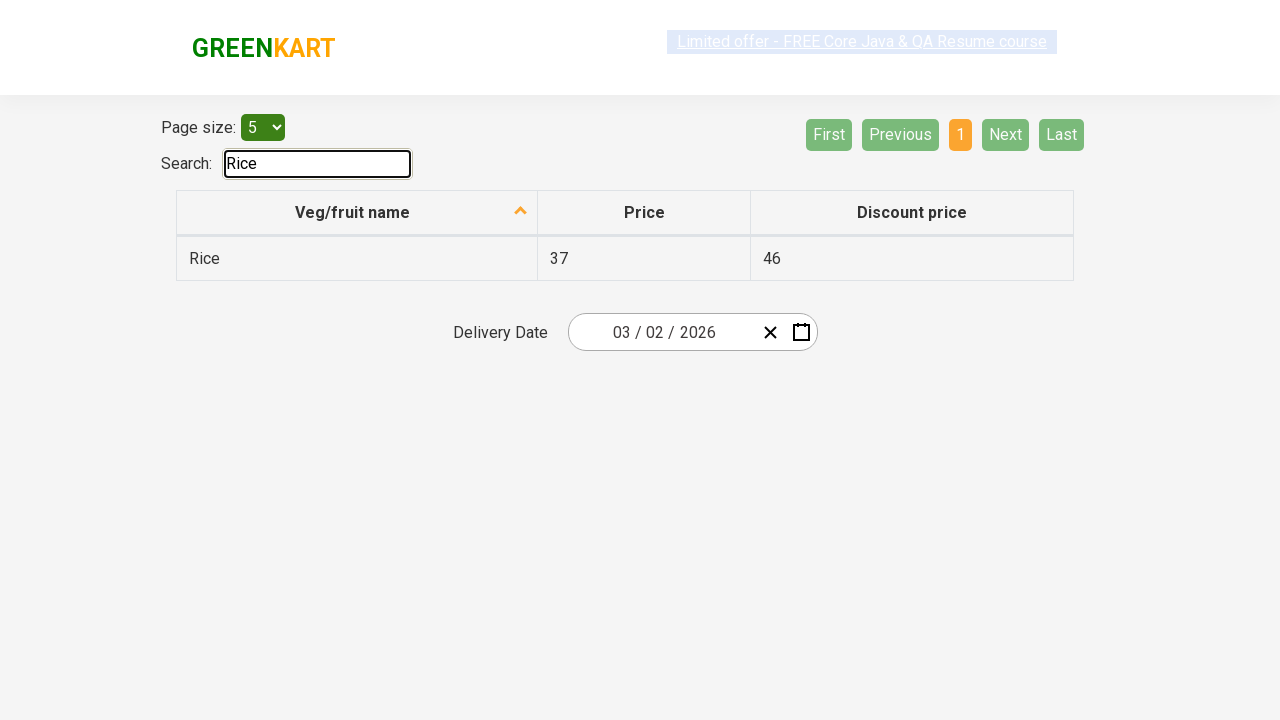

Waited 500ms for filter to apply
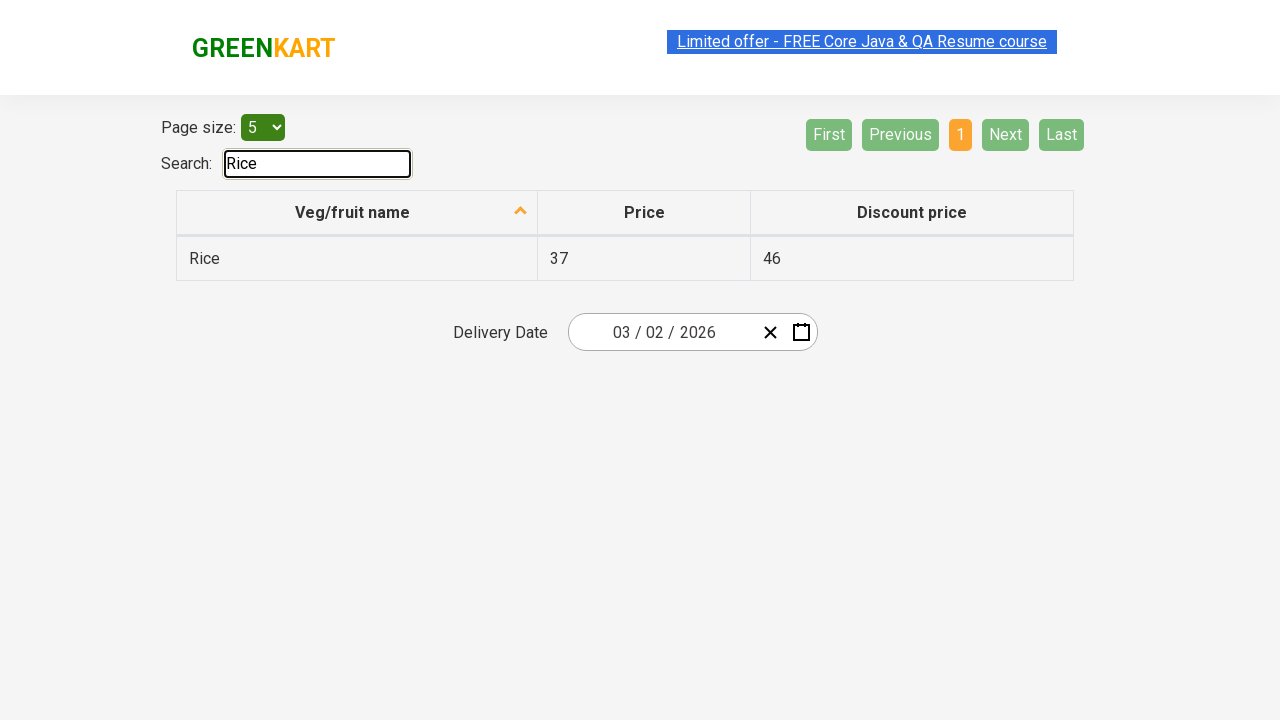

Filtered results loaded with table rows visible
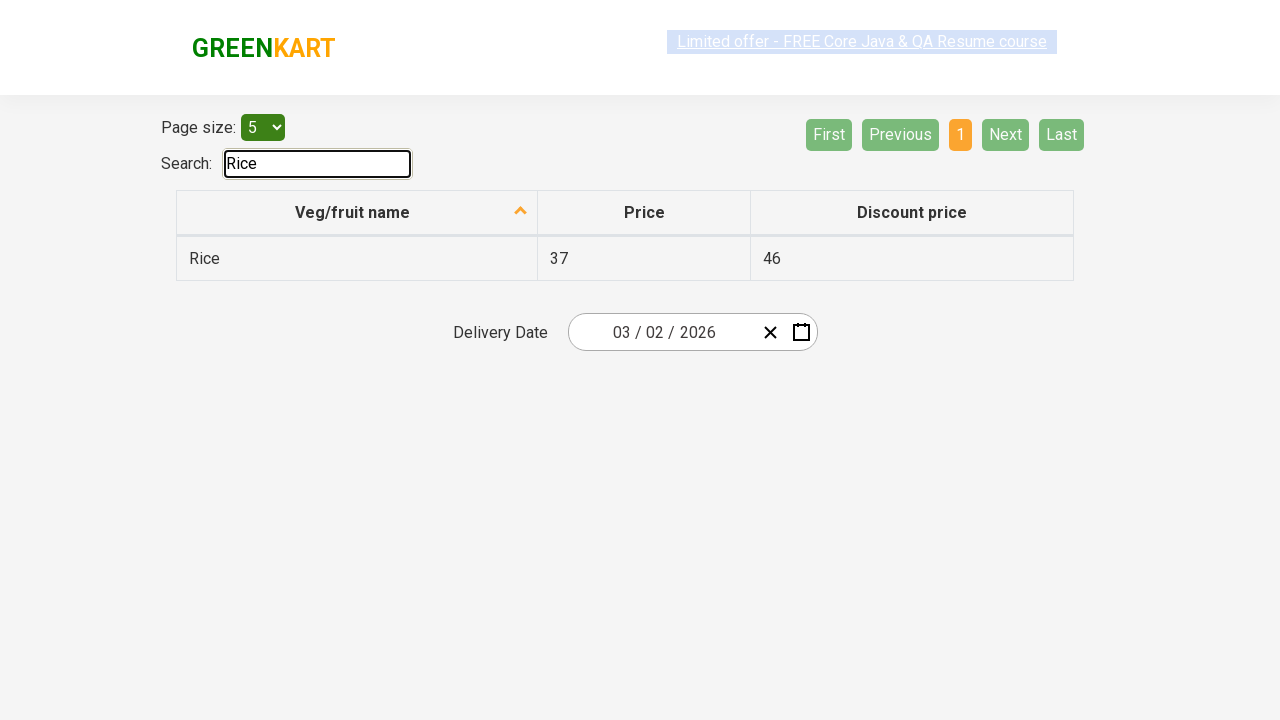

Retrieved all 1 filtered veggie names from first column
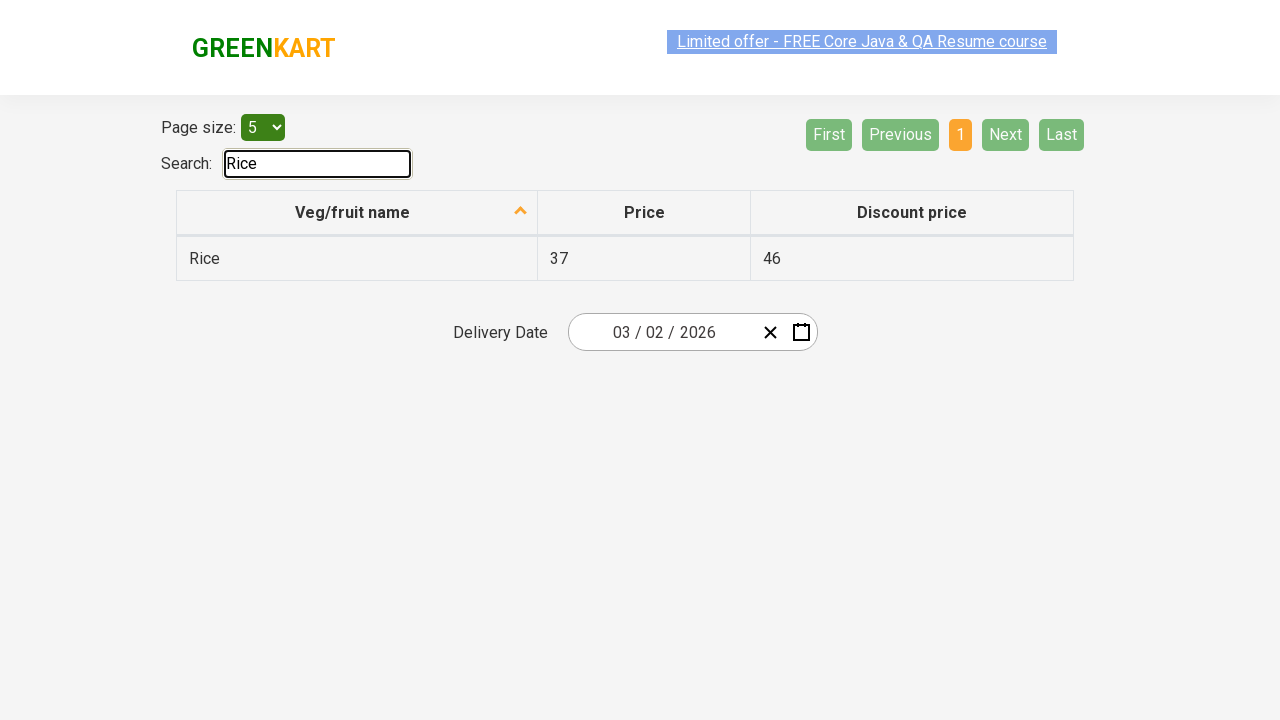

Verified 'Rice' contains 'Rice'
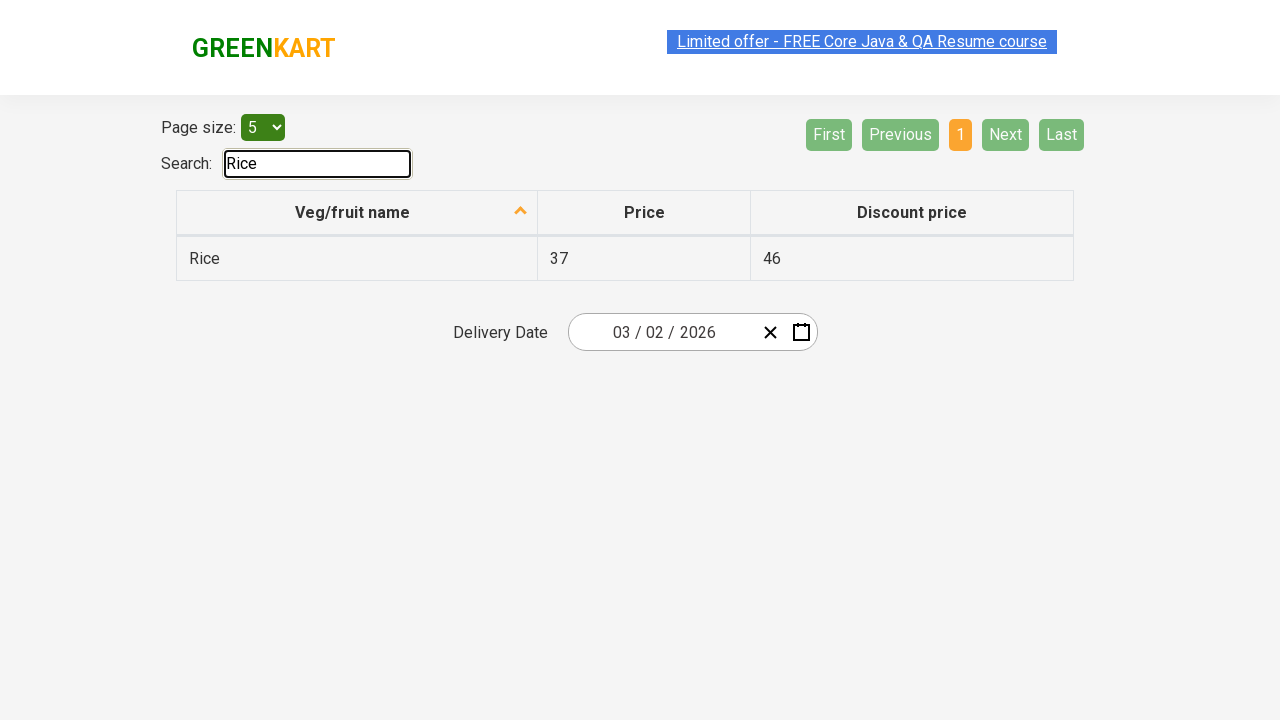

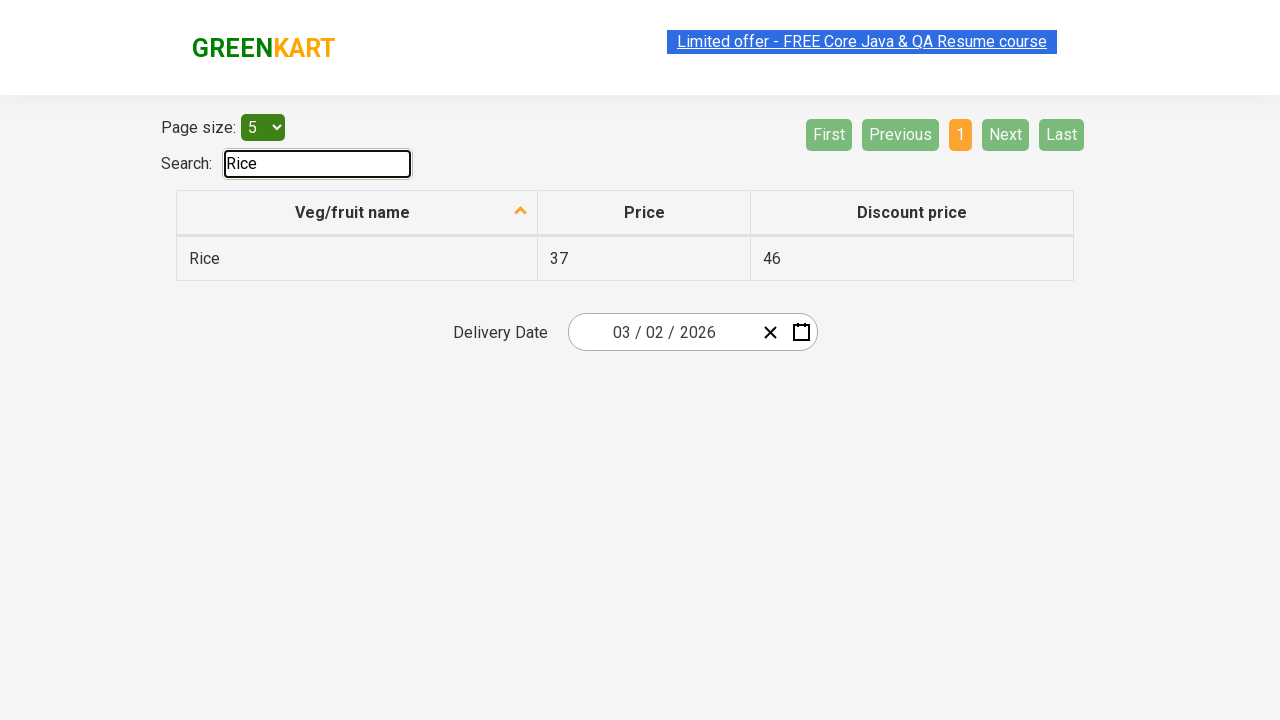